Tests right-click context menu functionality by right-clicking a button, selecting "Copy" from the context menu, and accepting the resulting alert dialog

Starting URL: http://swisnl.github.io/jQuery-contextMenu/demo.html

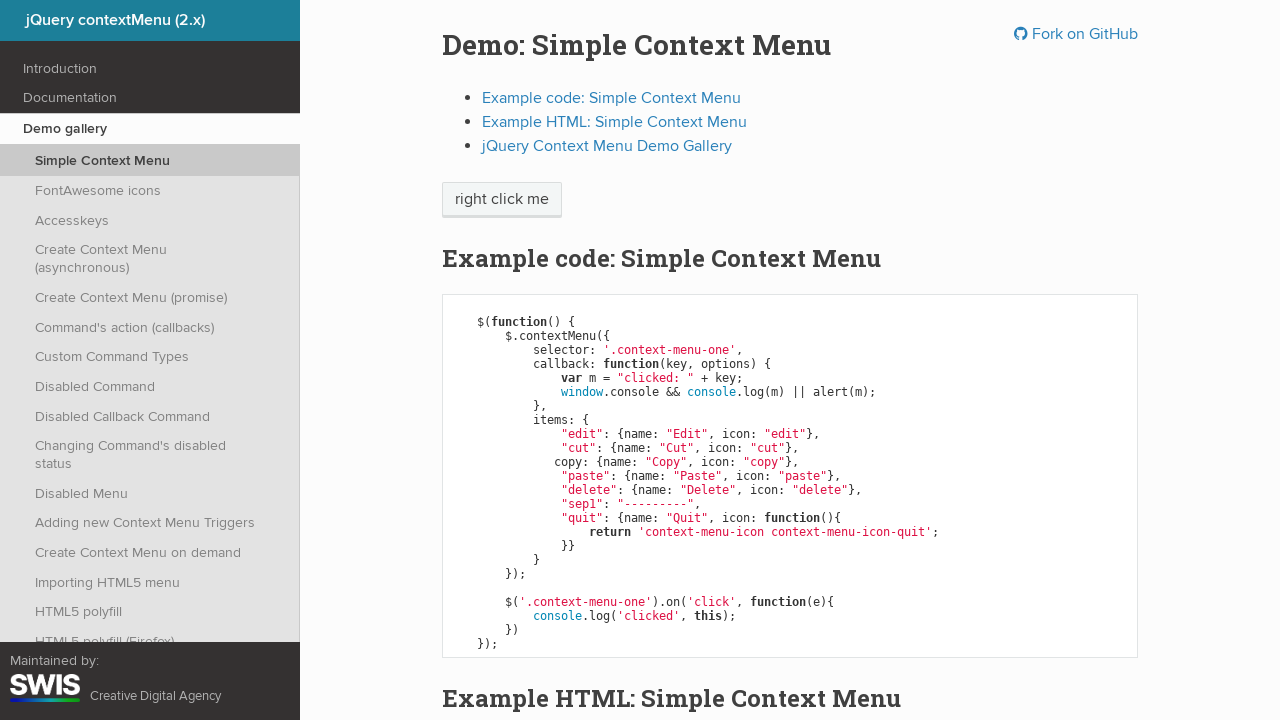

Right-clicked on context menu button at (502, 200) on span.context-menu-one.btn.btn-neutral
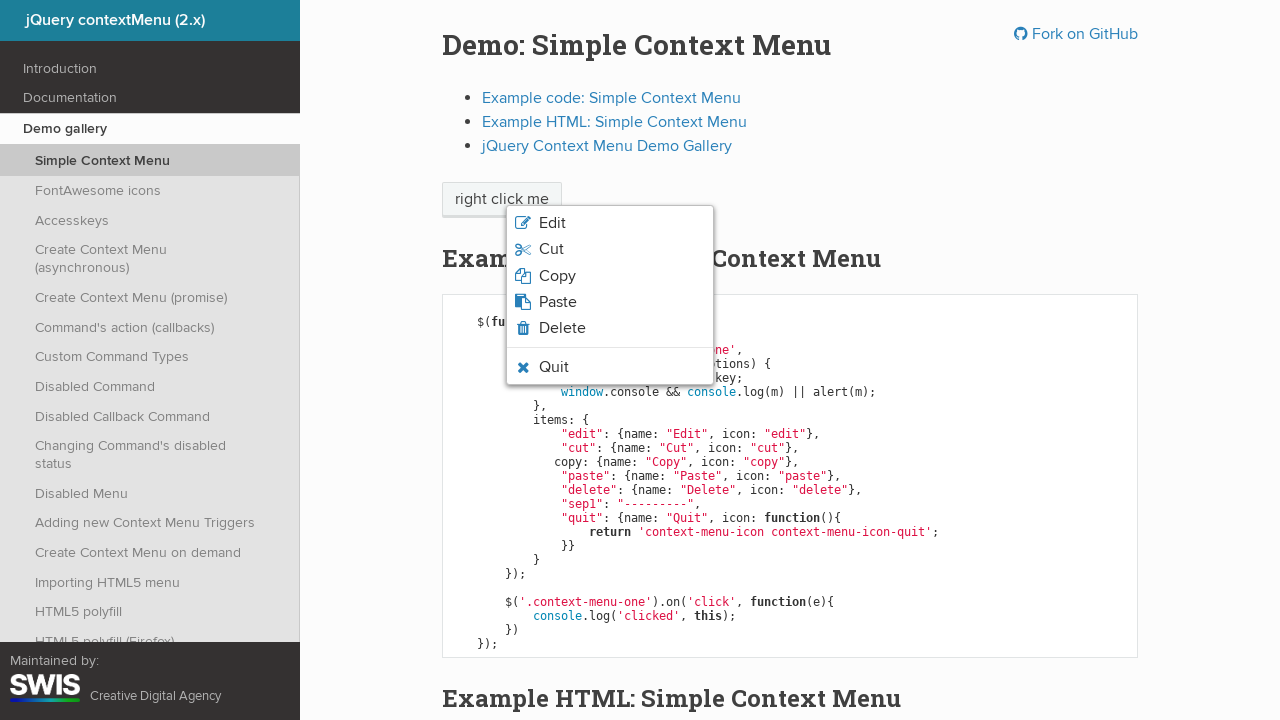

Clicked 'Copy' option from context menu at (557, 276) on xpath=//span[normalize-space()='Copy']
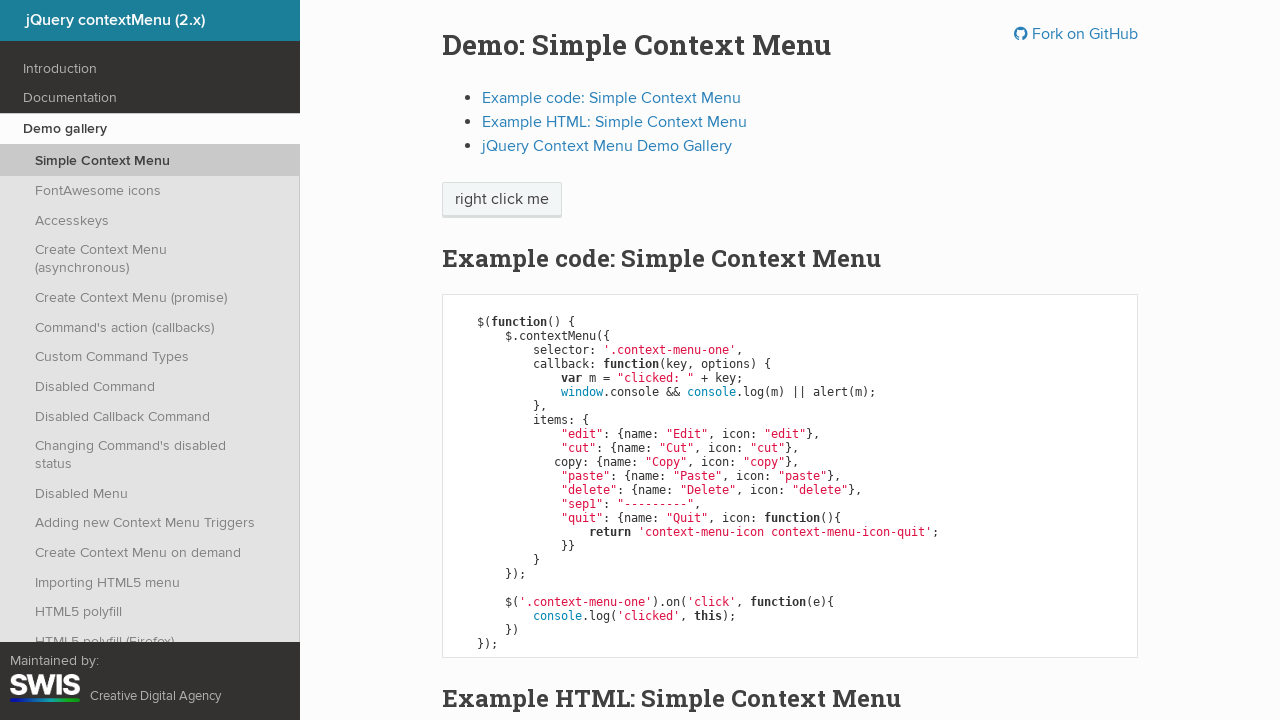

Set up dialog handler to accept alerts
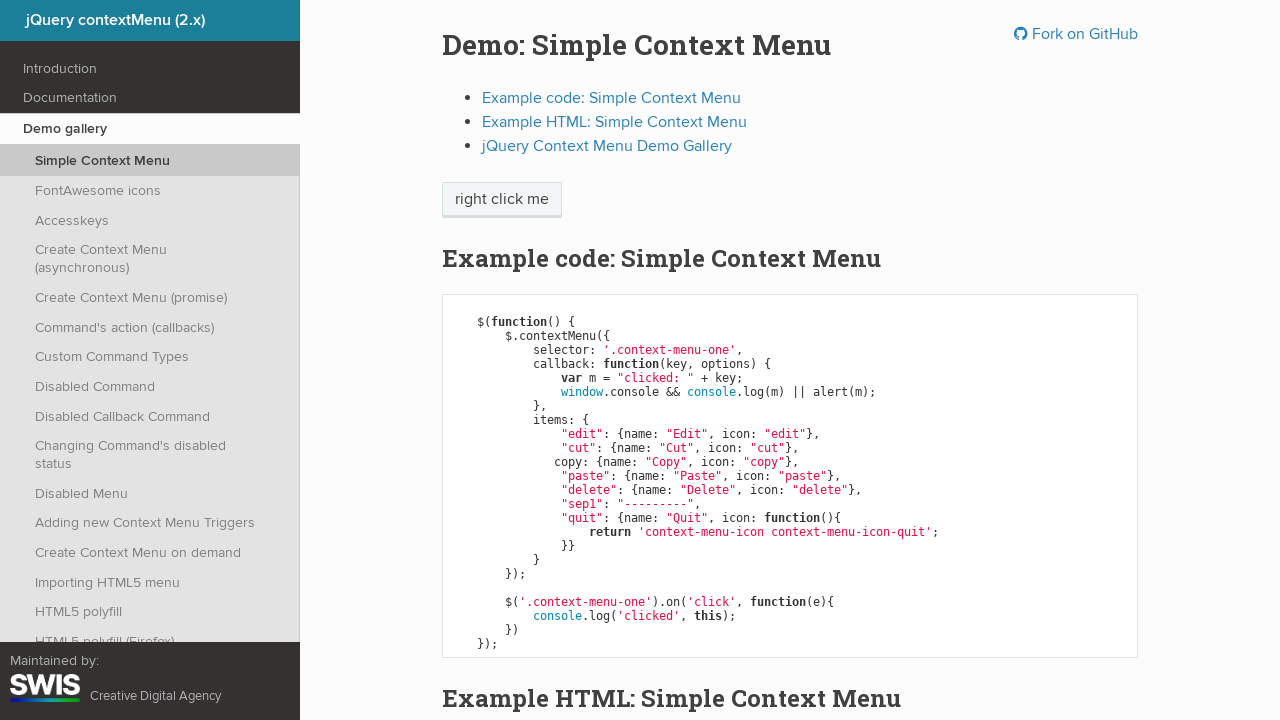

Waited for alert dialog to appear and be handled
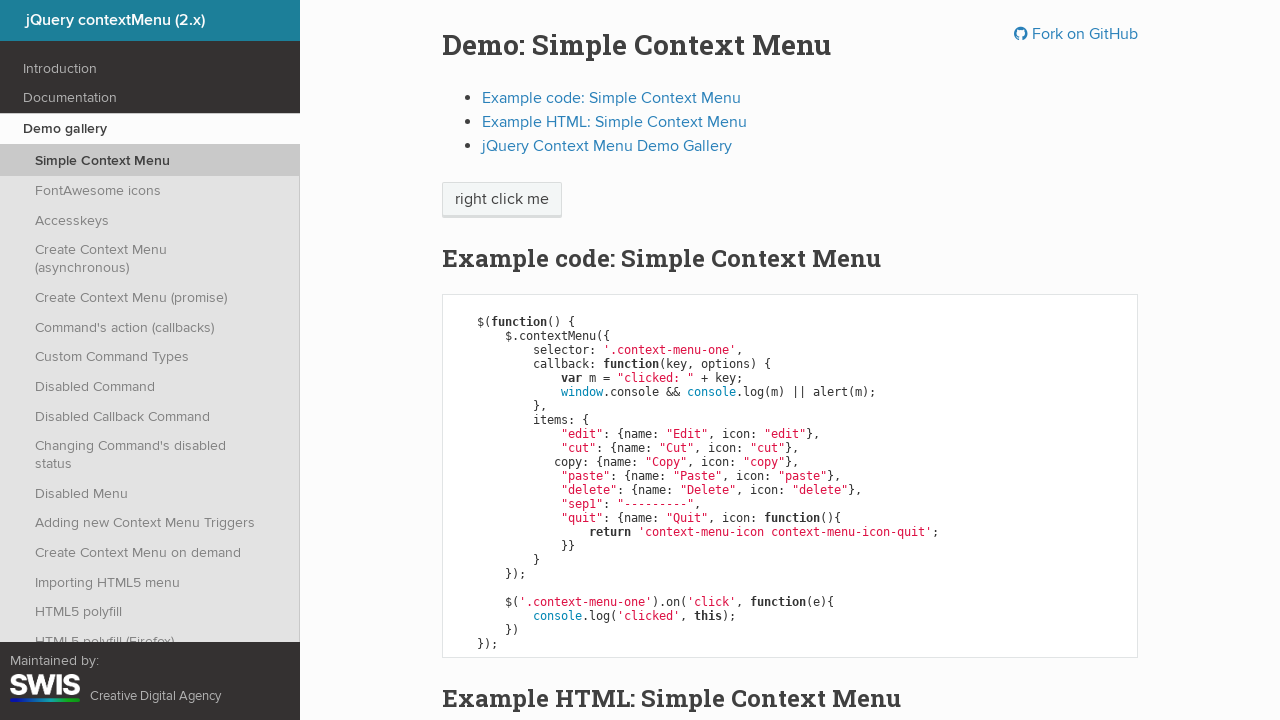

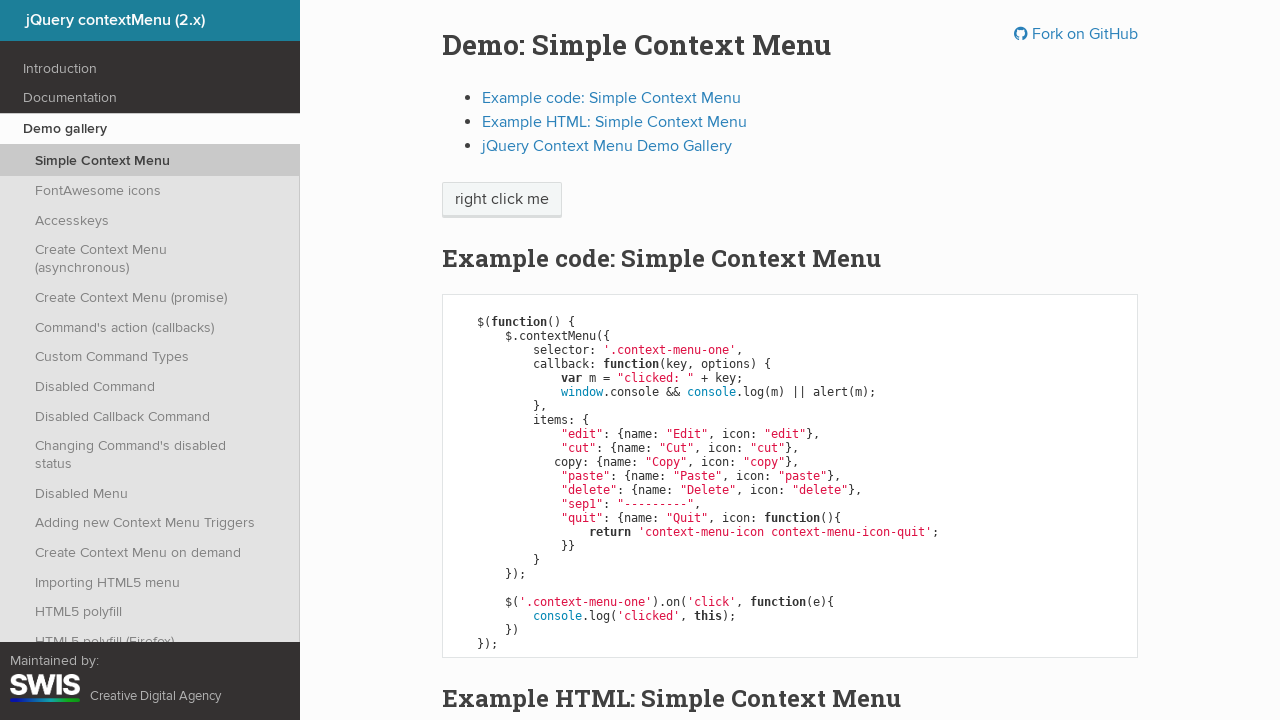